Tests date picker functionality by selecting a specific date (year, month, day) from a calendar widget on the TutorialsPoint practice page

Starting URL: https://www.tutorialspoint.com/selenium/practice/date-picker.php

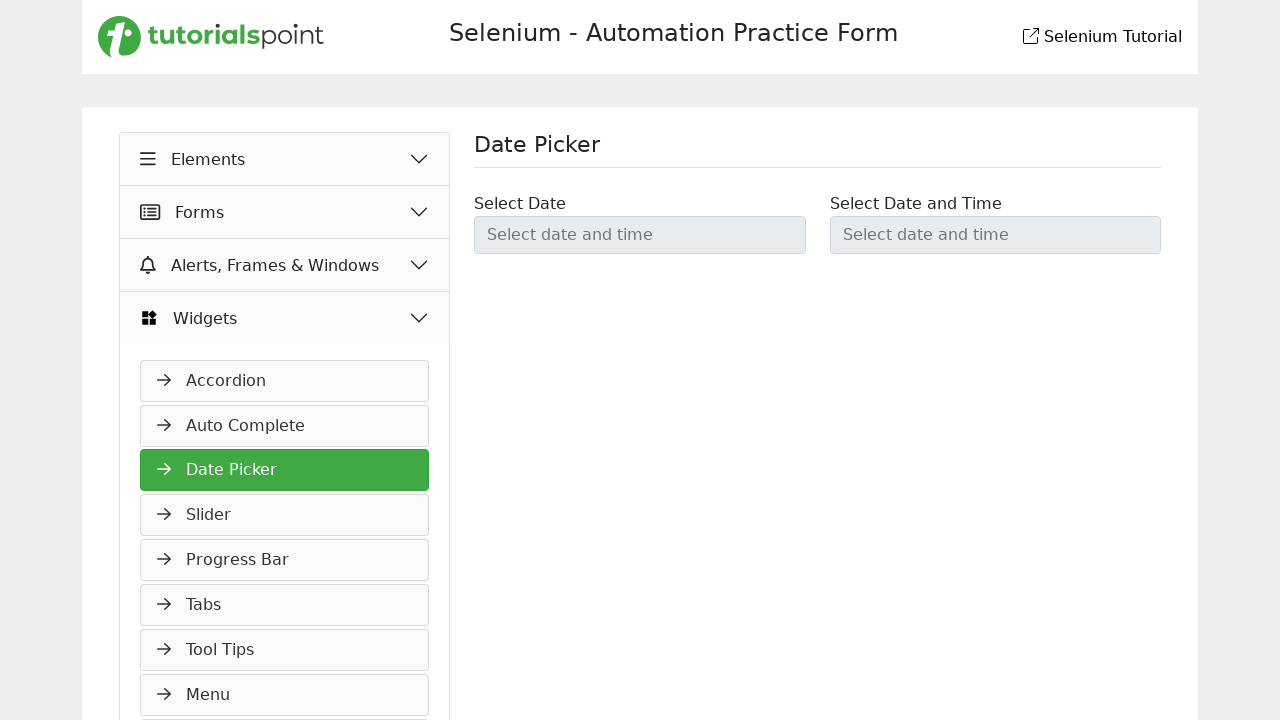

Clicked date picker input to open calendar widget at (640, 235) on #datetimepicker1
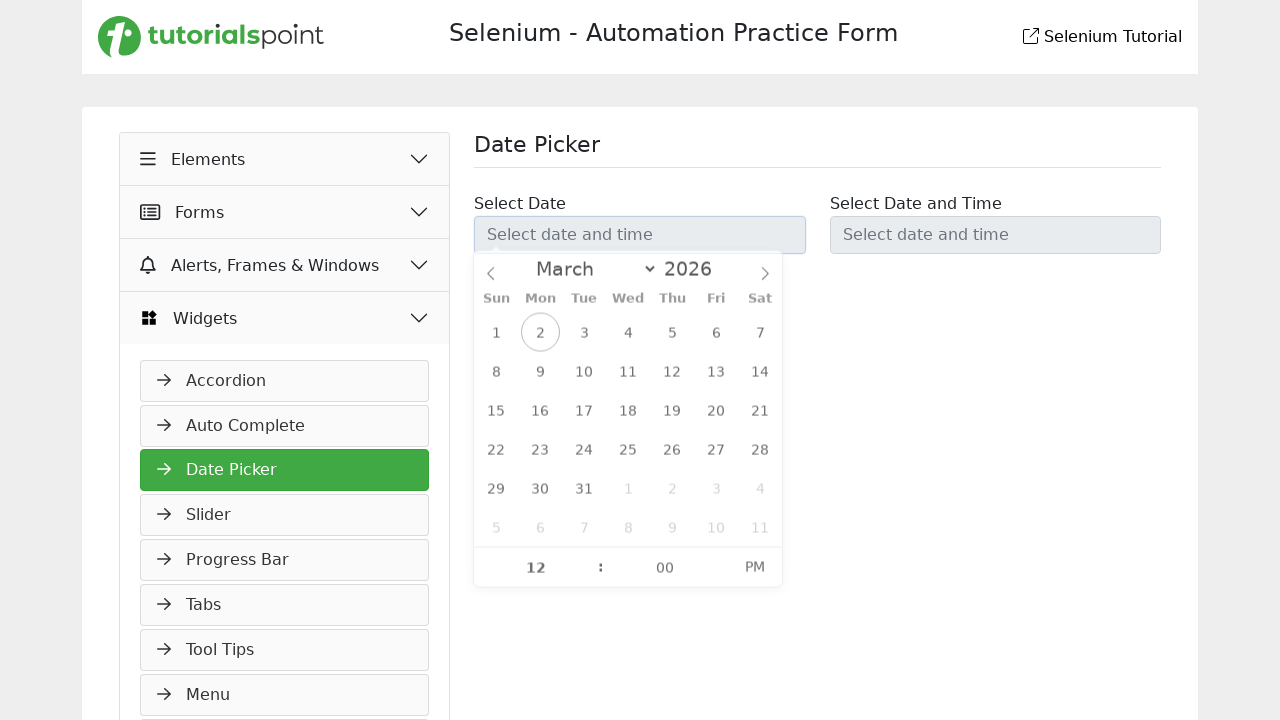

Cleared year input field on input[aria-label='Year']
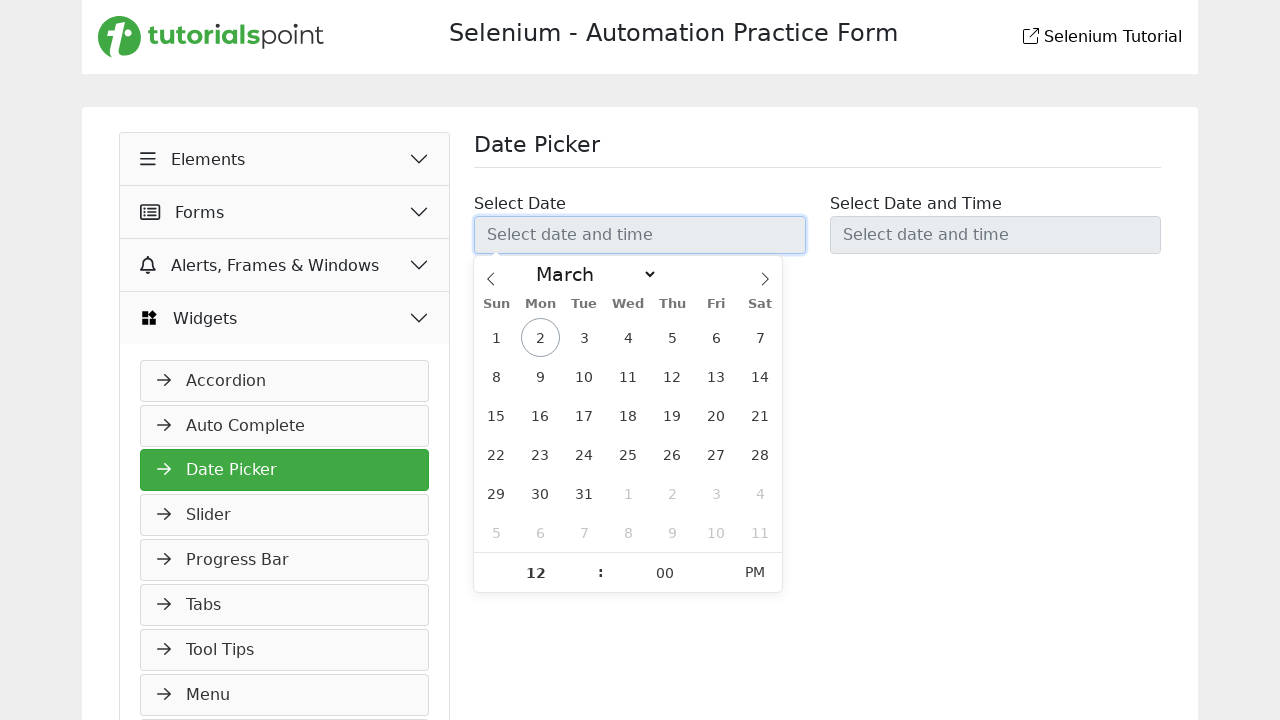

Entered year 2025 in year input field on input[aria-label='Year']
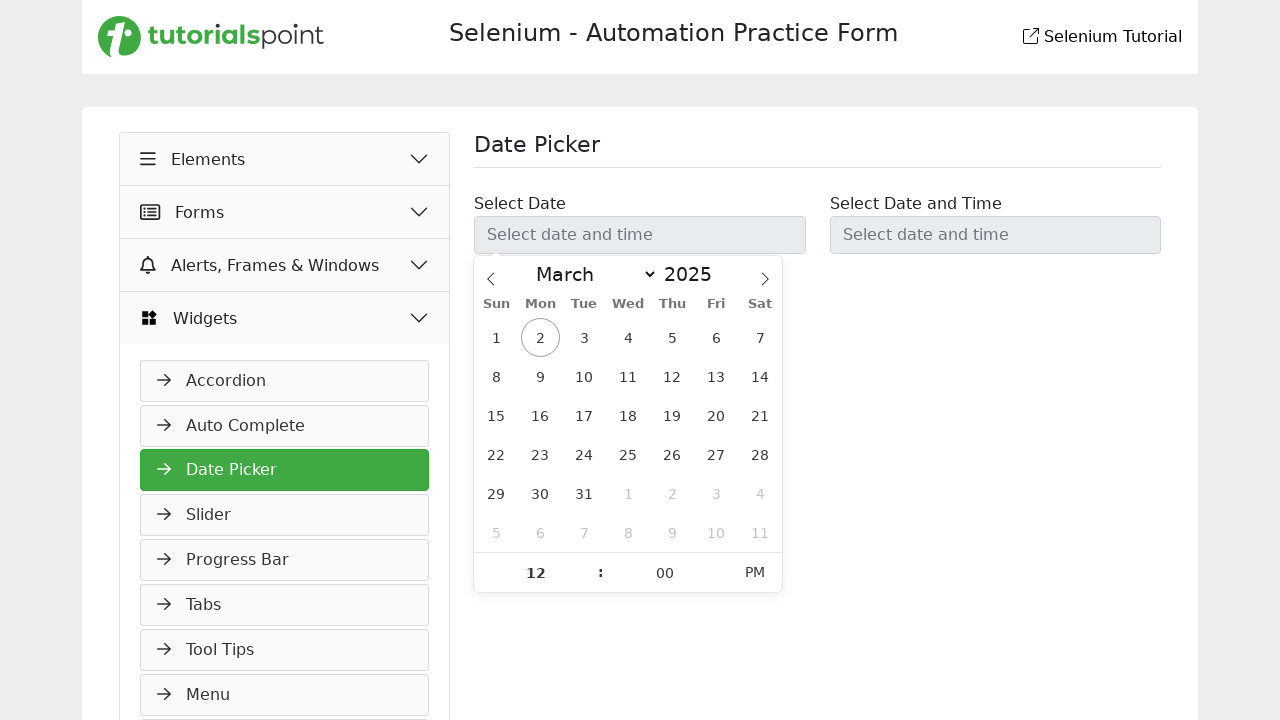

Selected February from month dropdown on select[aria-label='Month']
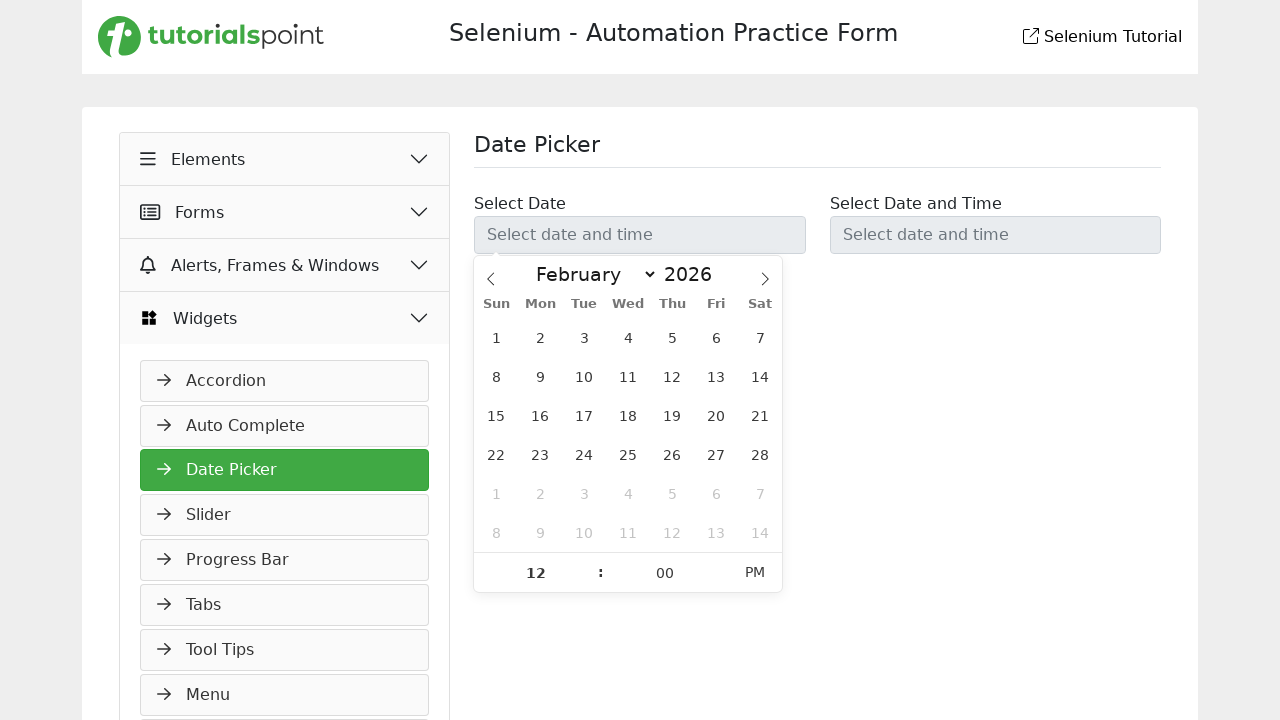

Located 28 valid day elements in calendar
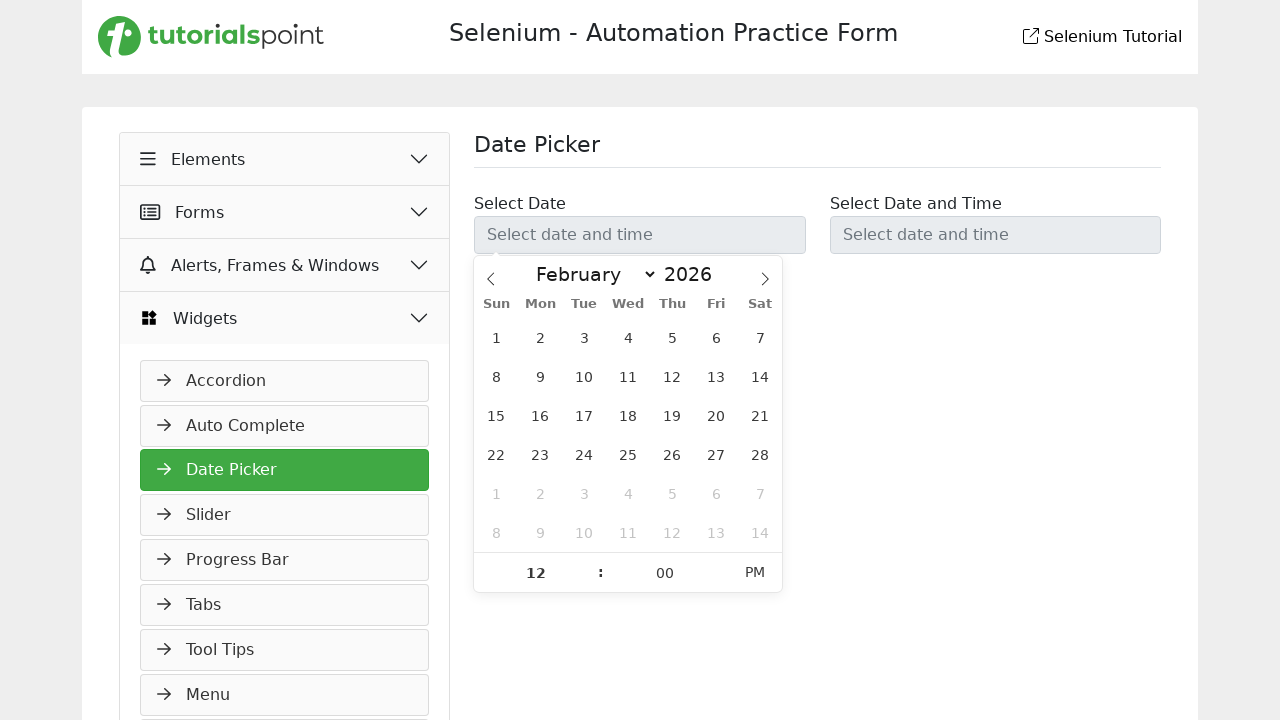

Clicked on day 21 in the calendar at (760, 415) on (//div[@class='dayContainer'])[1]//span[not(contains(@class,'prevMonthDay')) and
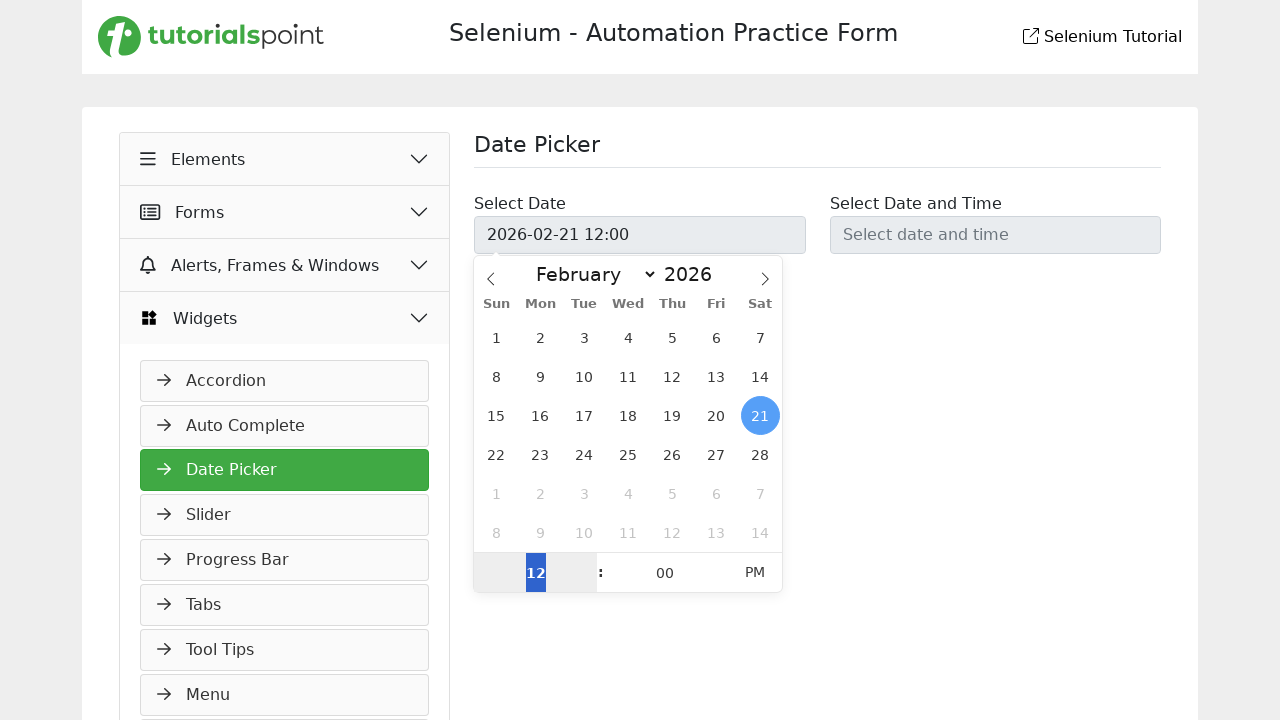

Clicked outside date picker to close calendar widget at (818, 150) on xpath=//h1[text()='Date Picker']
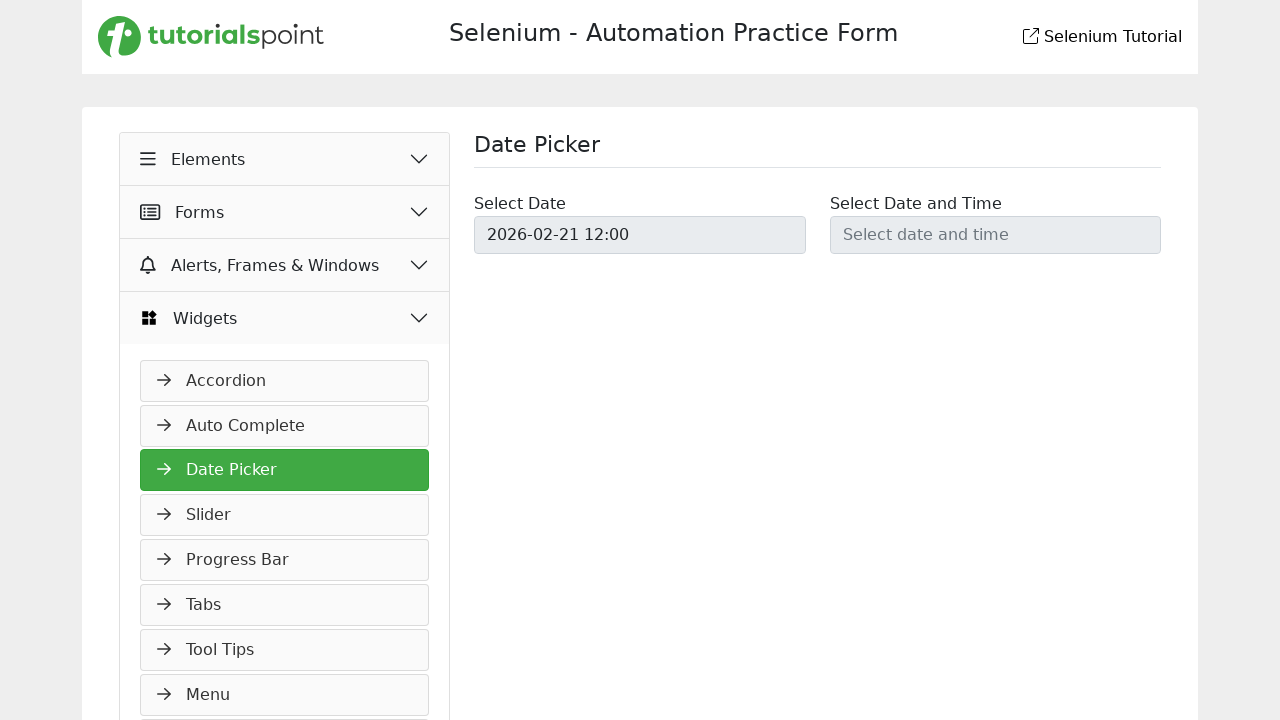

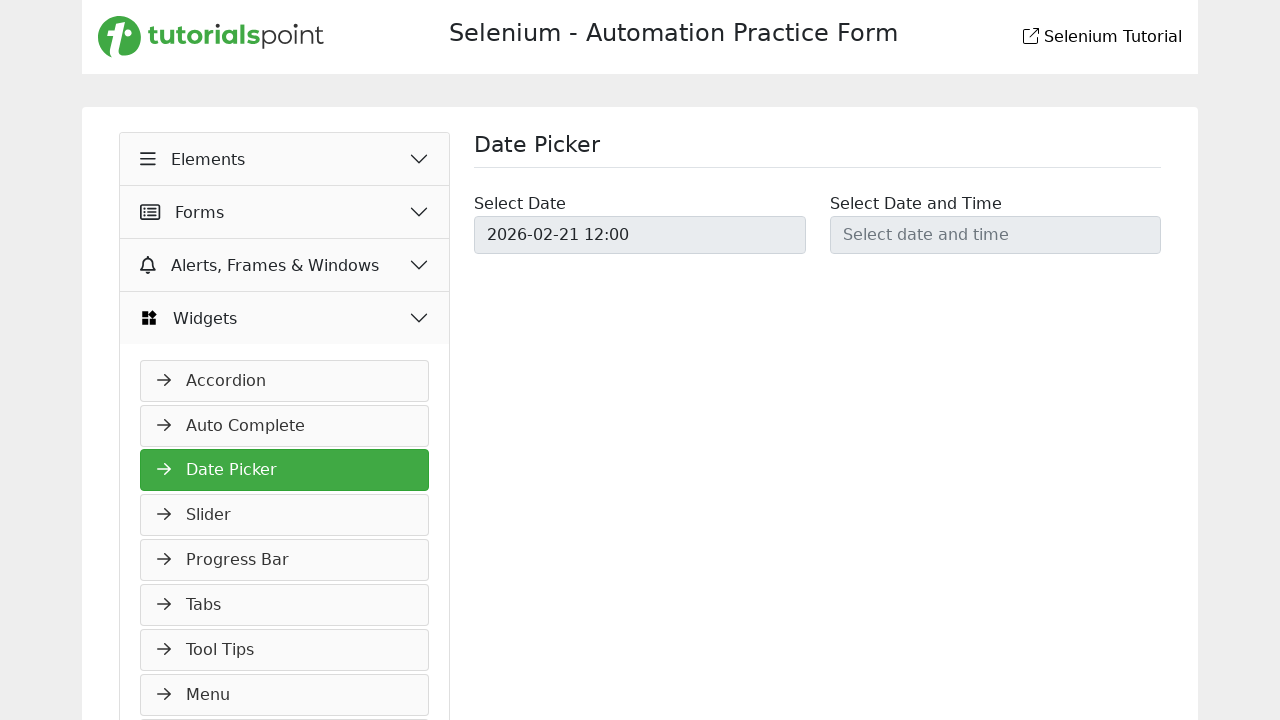